Tests the dynamic enabling and disabling of input elements by clicking a button and verifying the element's enabled state changes

Starting URL: https://the-internet.herokuapp.com/dynamic_controls

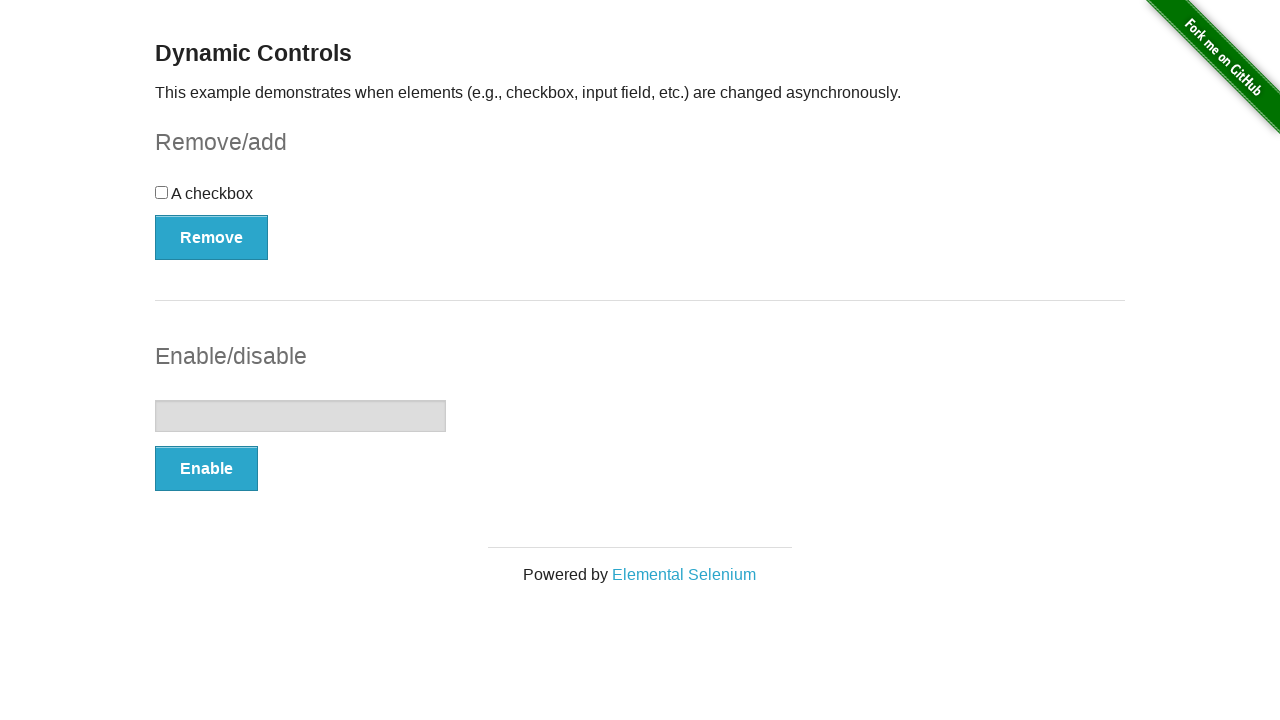

Located the input element to test
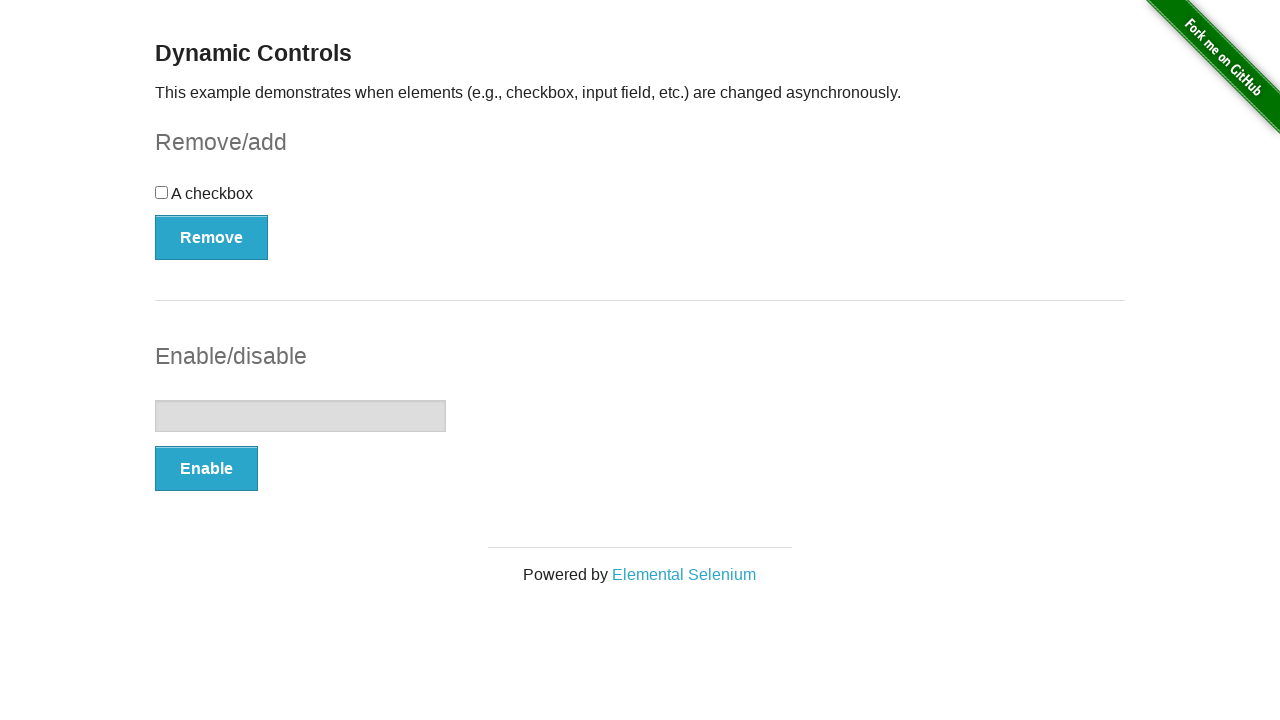

Verified that the input element is initially disabled
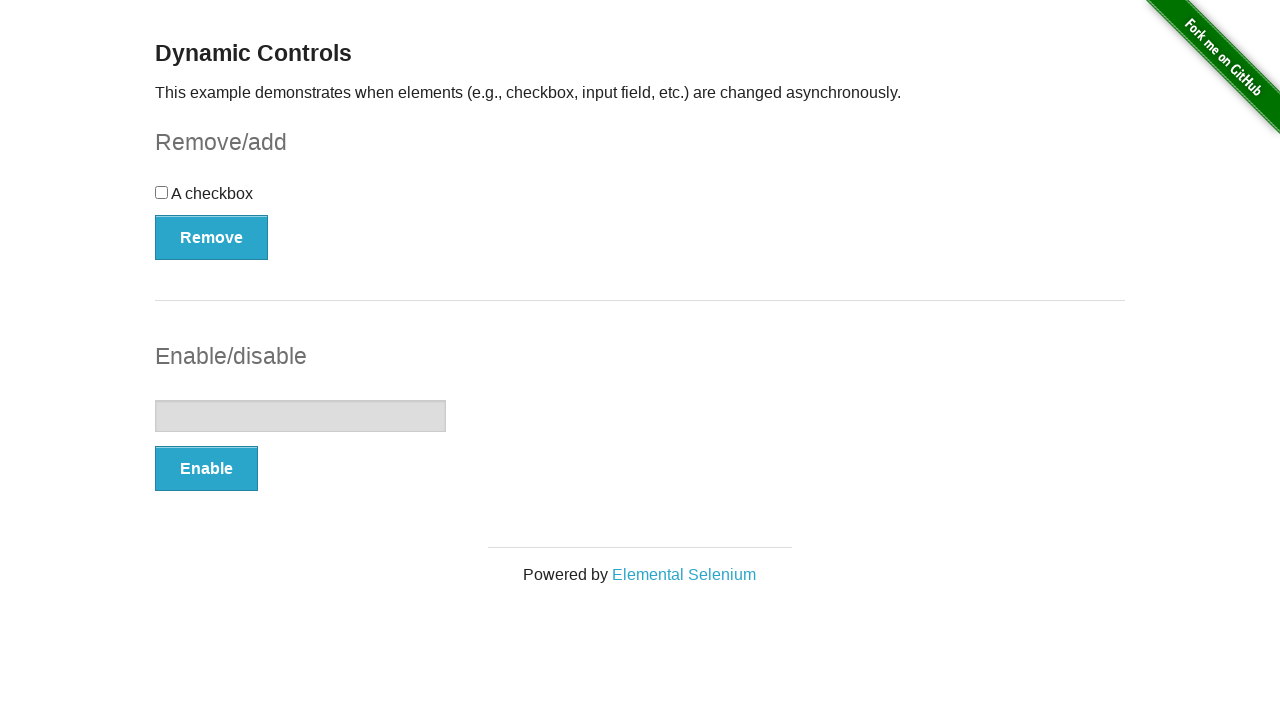

Located the enable/disable button
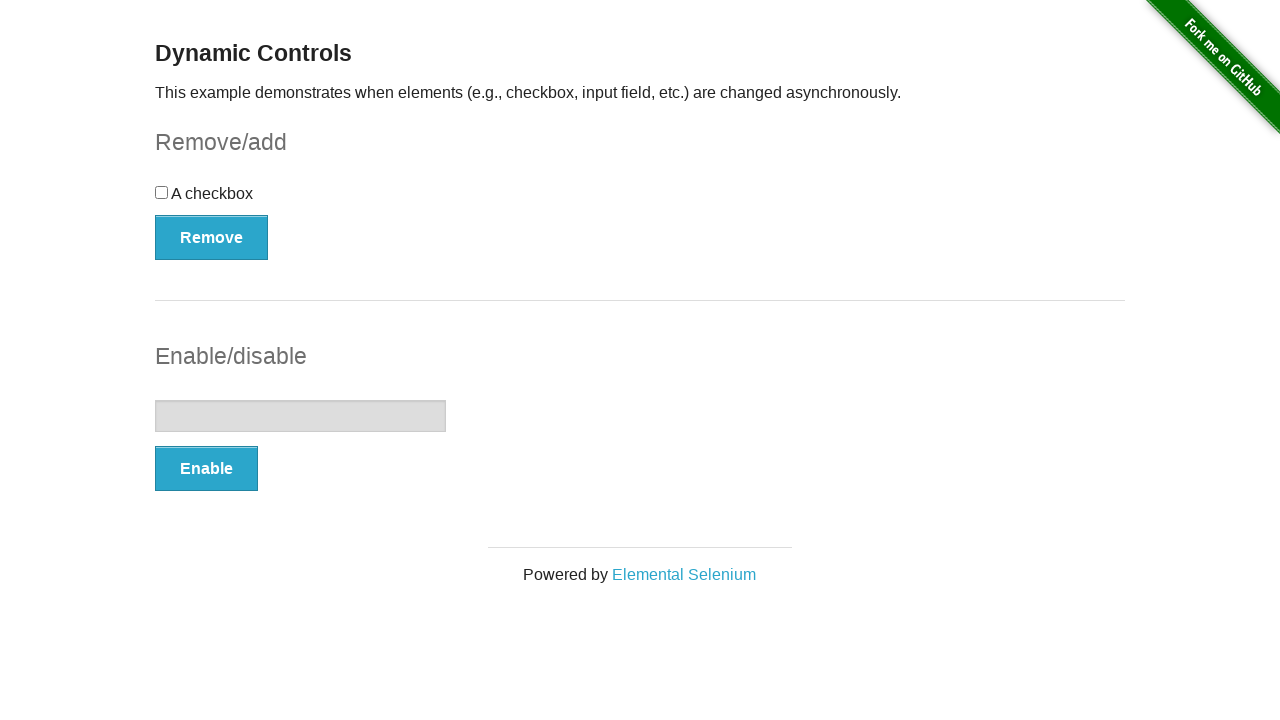

Clicked the enable/disable button to toggle the input element at (206, 469) on #input-example > button
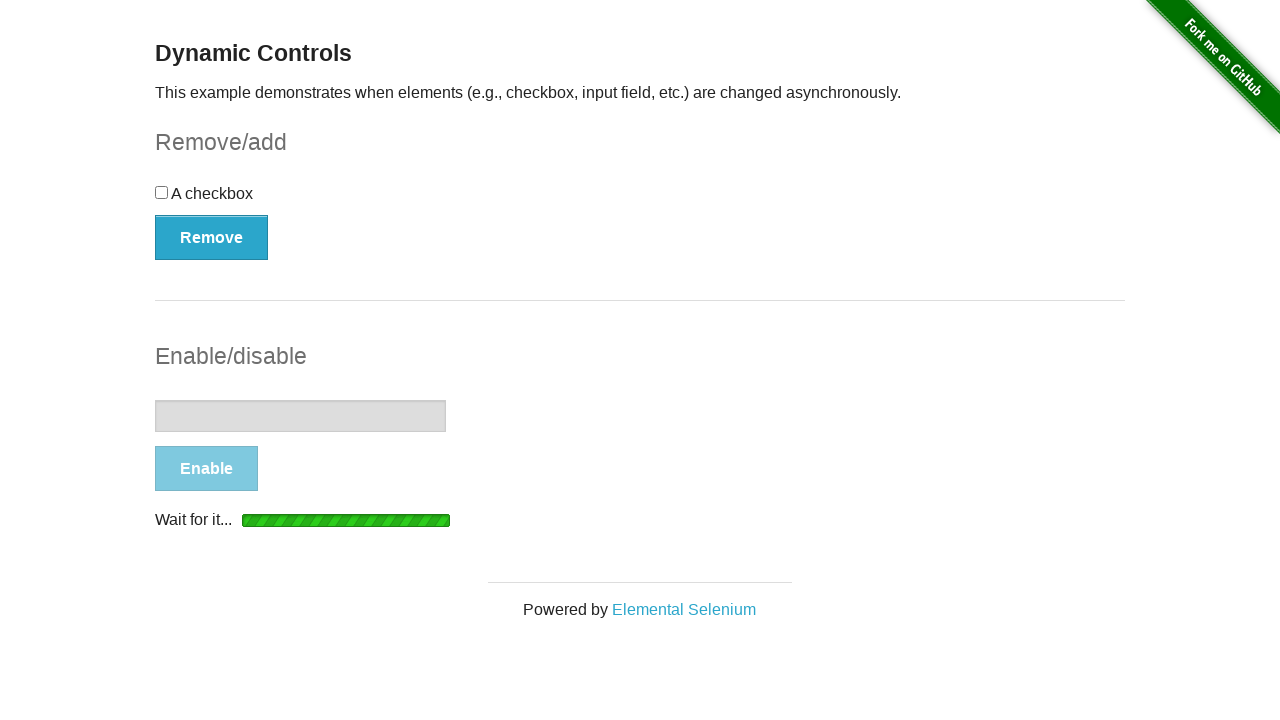

Waited 5 seconds for the element state change
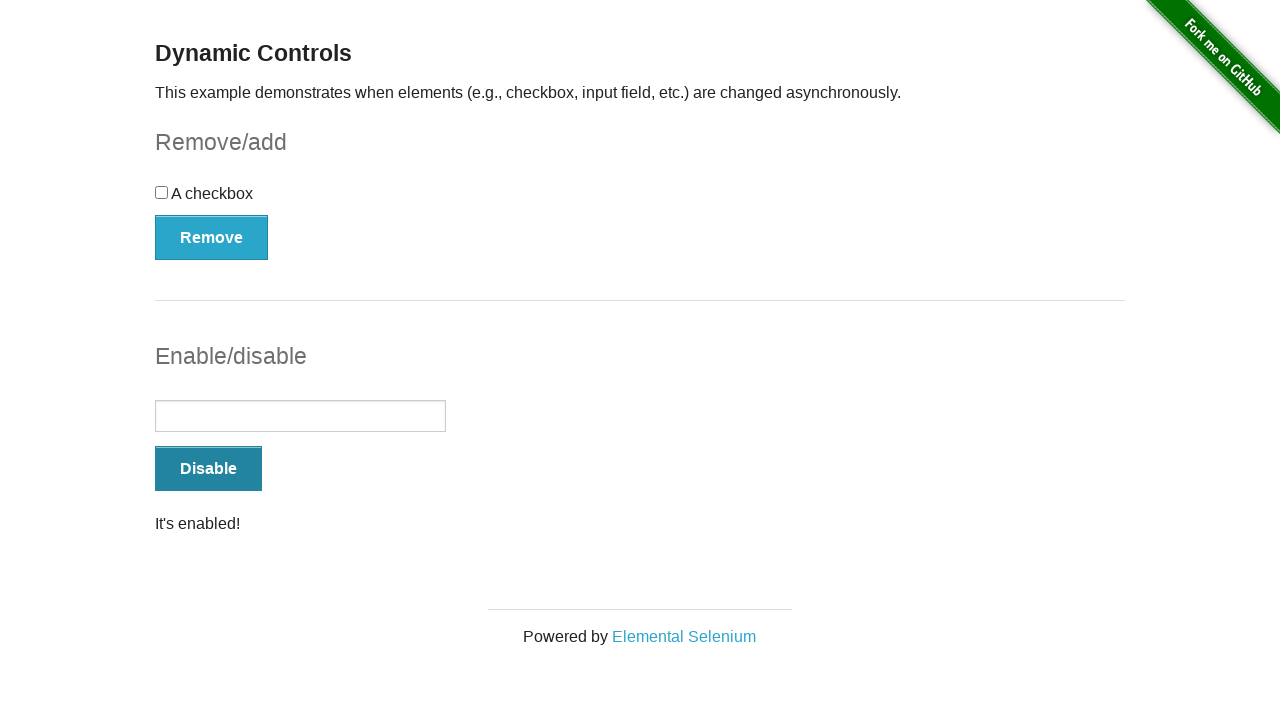

Verified that the input element is now enabled
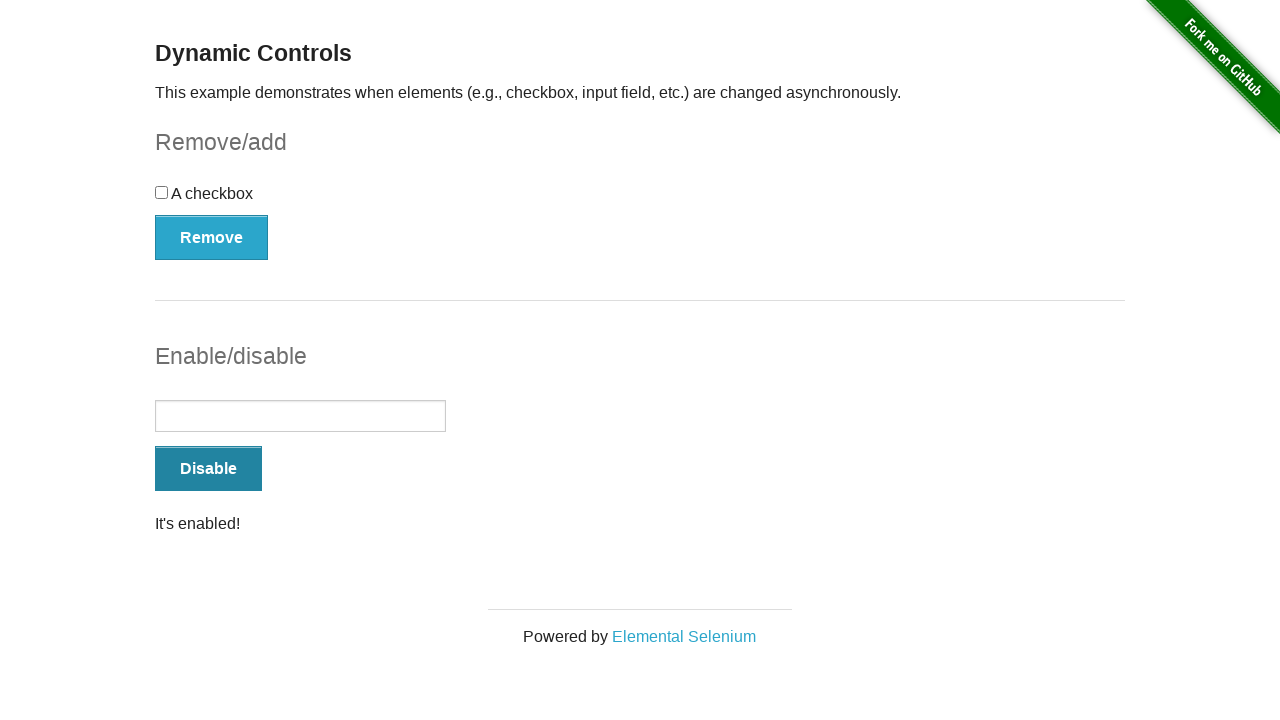

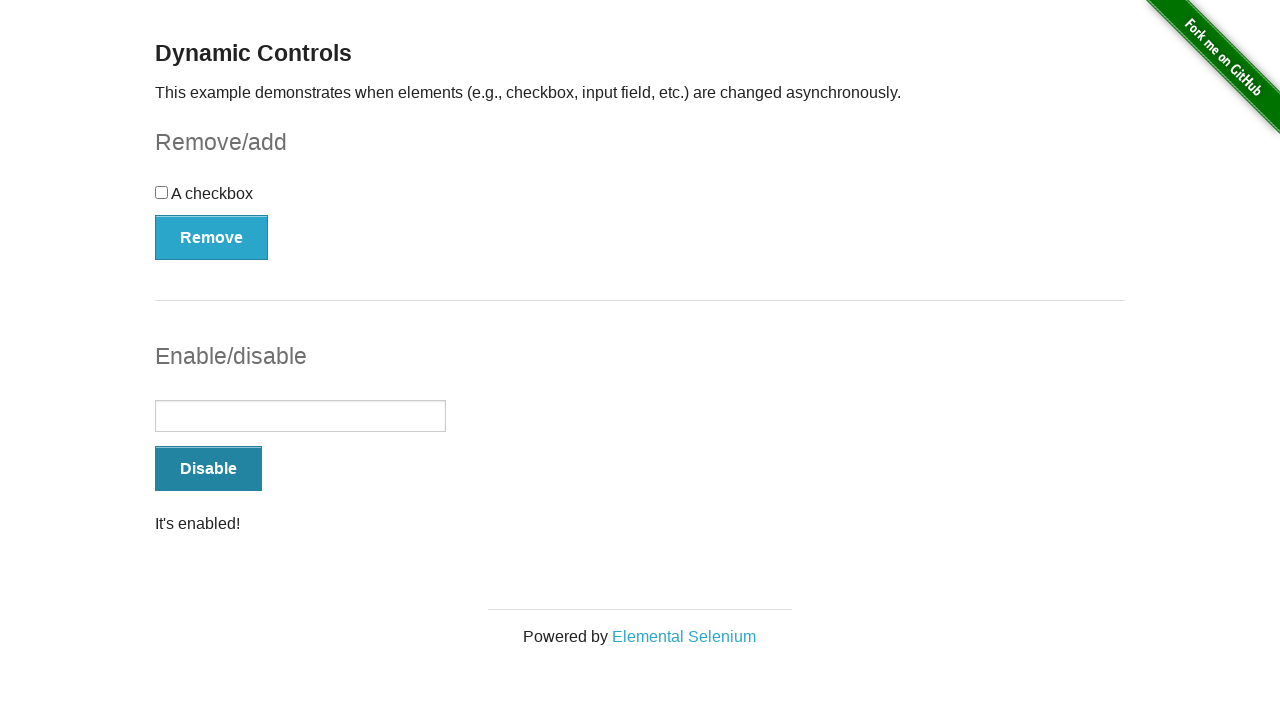